Tests mouse hover interactions by hovering over Industries menu and clicking on Payments link to open in new tab

Starting URL: https://www.mphasis.com/home.html

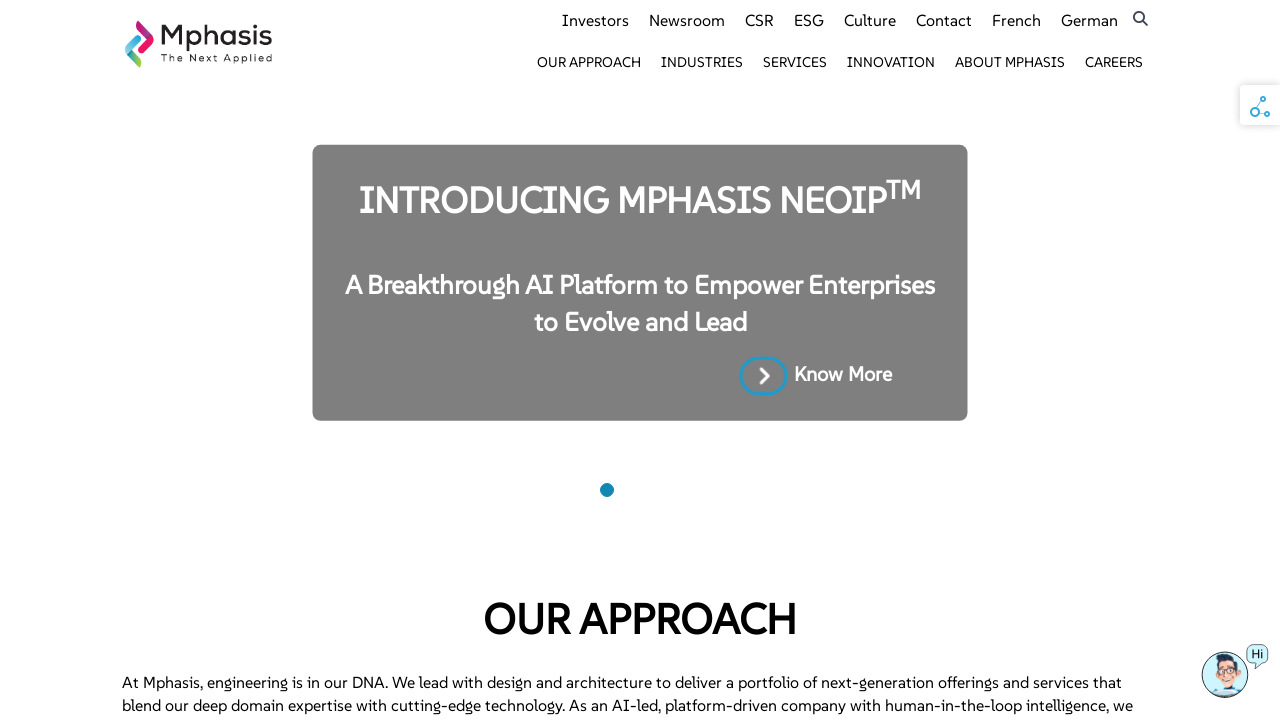

Hovered over Industries menu item at (702, 62) on a:has-text('Industries')
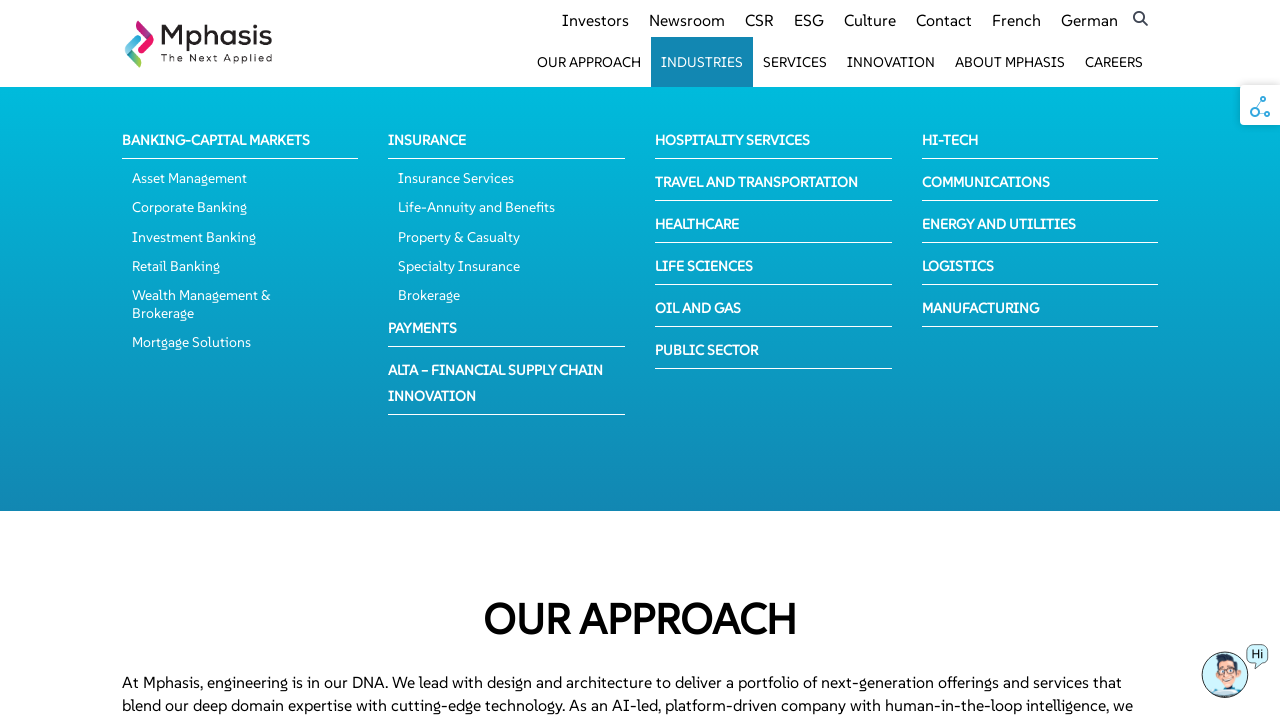

Ctrl+clicked on Payments link to open in new tab at (423, 328) on span:has-text('Payments')
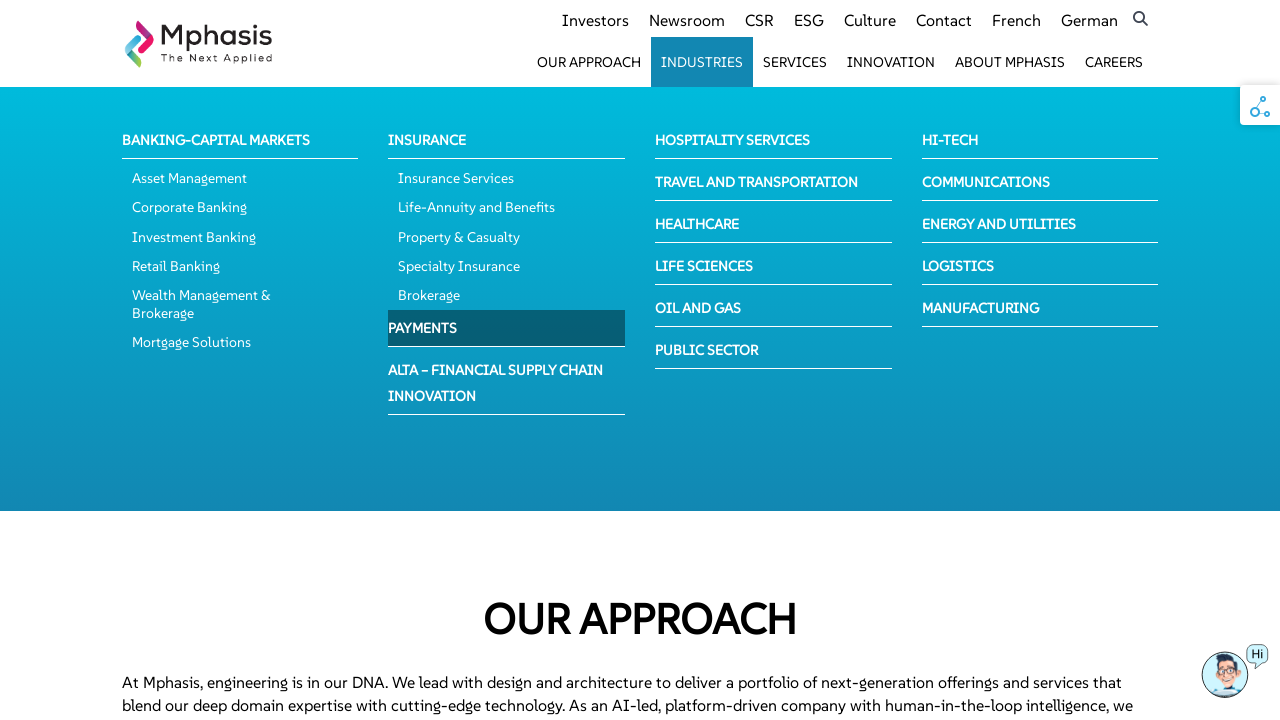

Waited 1 second for new tab to open
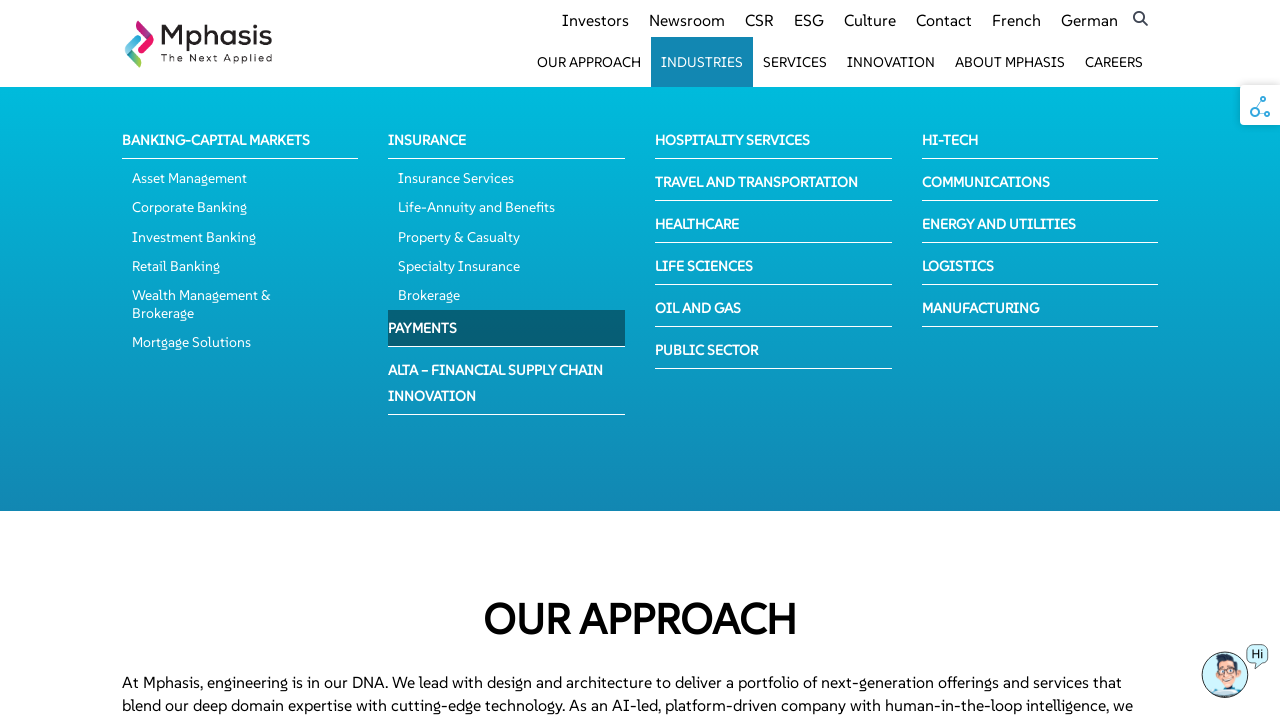

Switched to new tab that opened
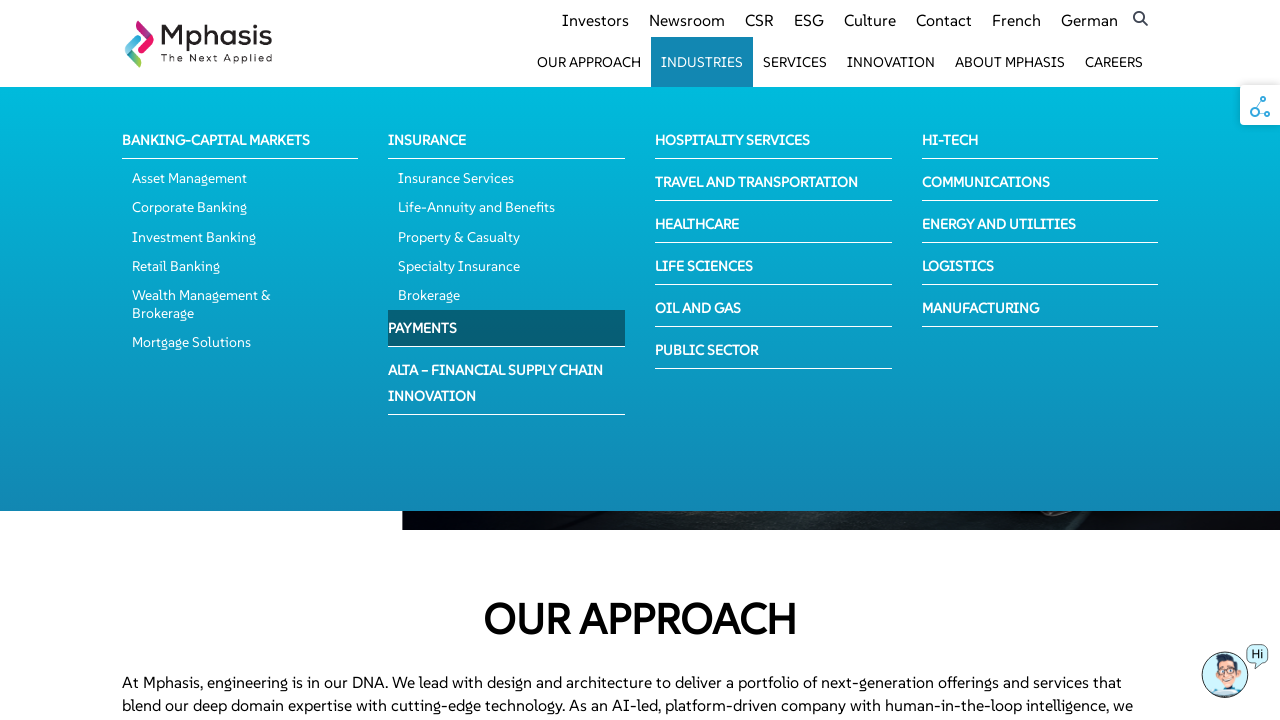

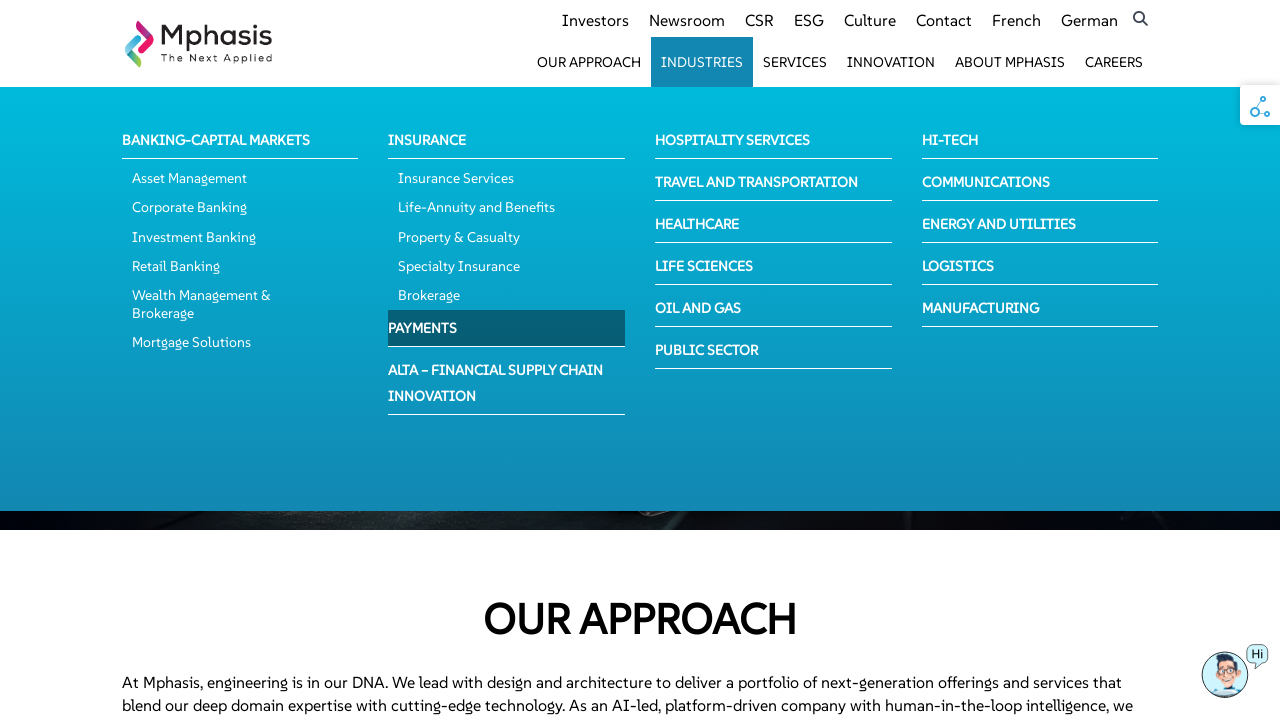